Tests registration form validation when password confirmation doesn't match the original password

Starting URL: https://alada.vn/tai-khoan/dang-ky.html

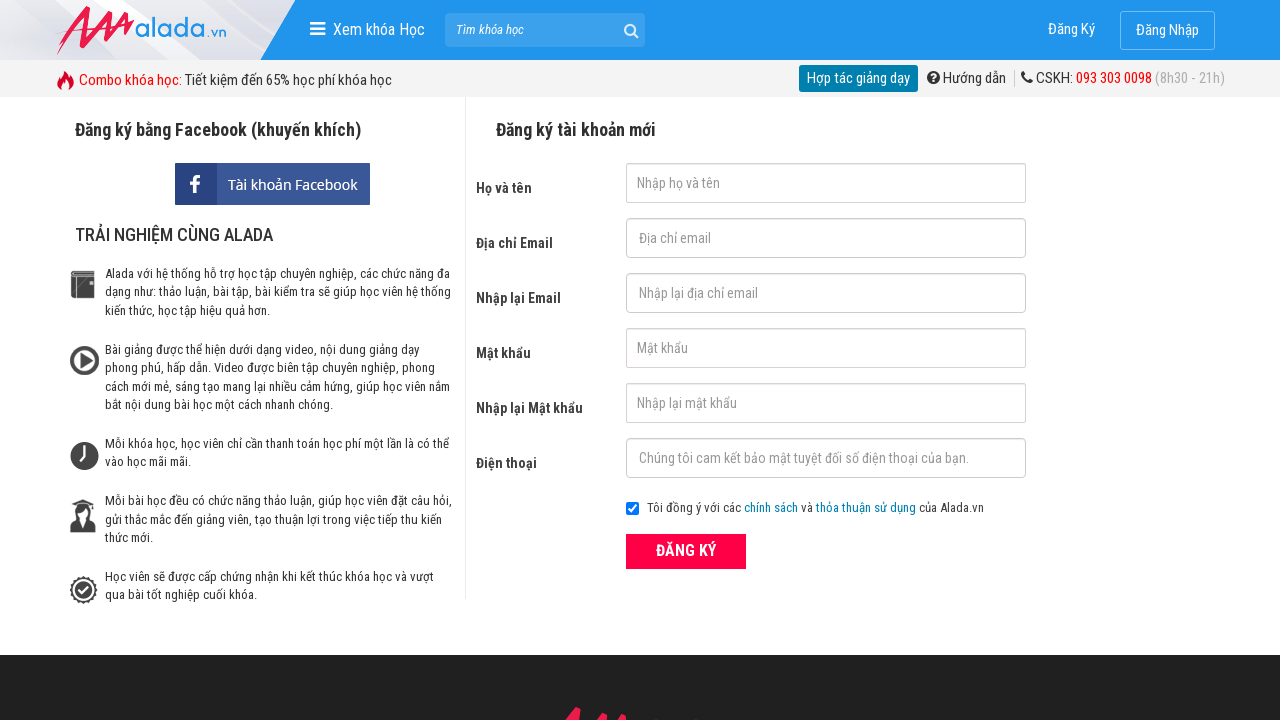

Filled first name field with 'John Wick' on #txtFirstname
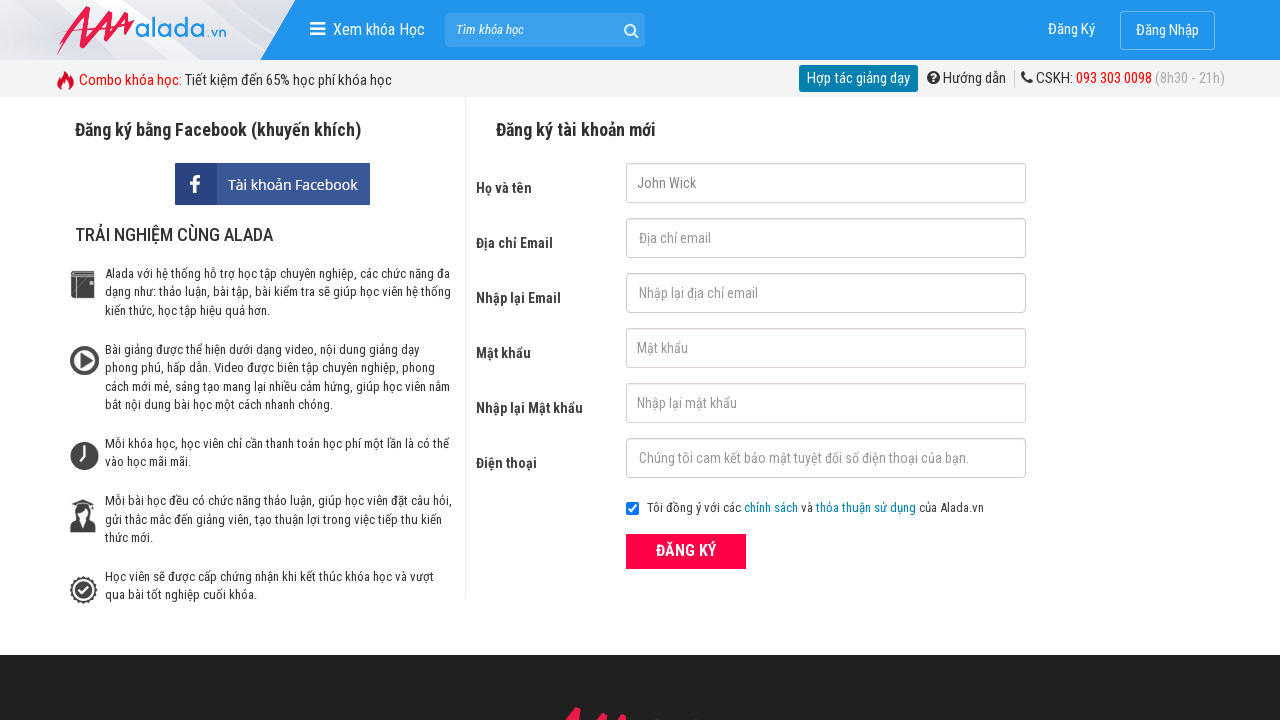

Filled email field with '123@123.345' on #txtEmail
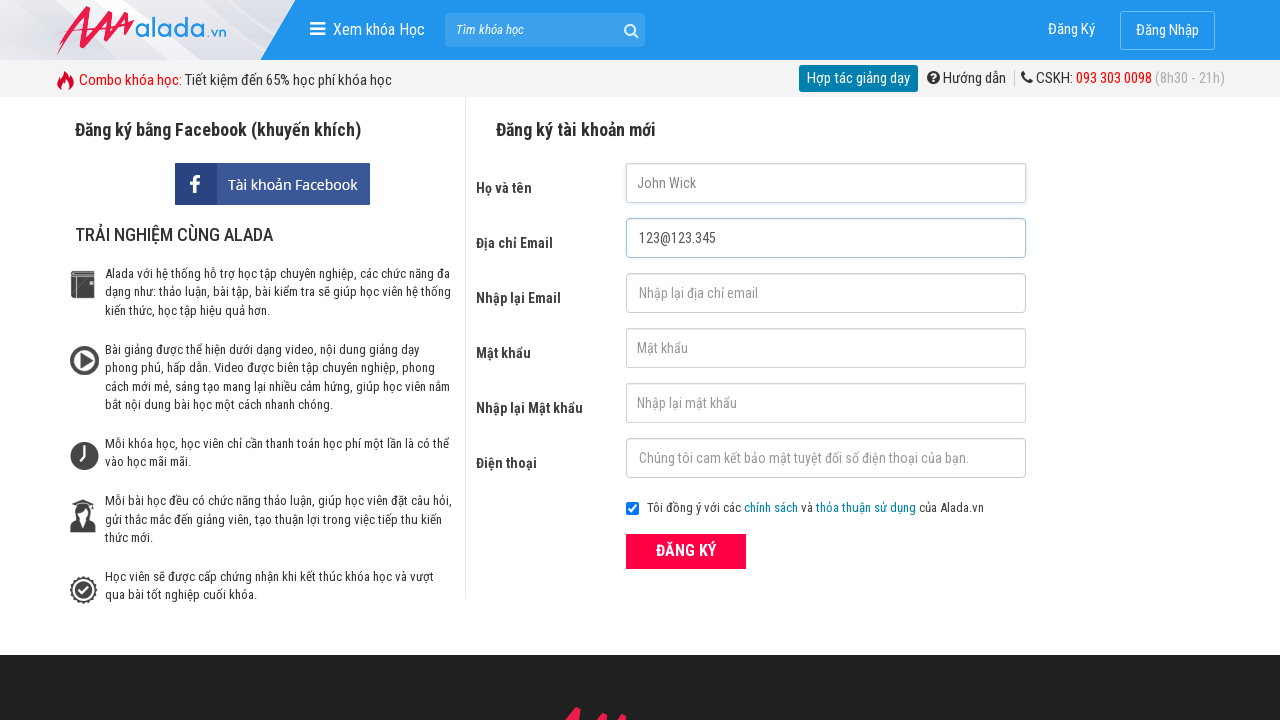

Filled confirm email field with '123@123.345' on #txtCEmail
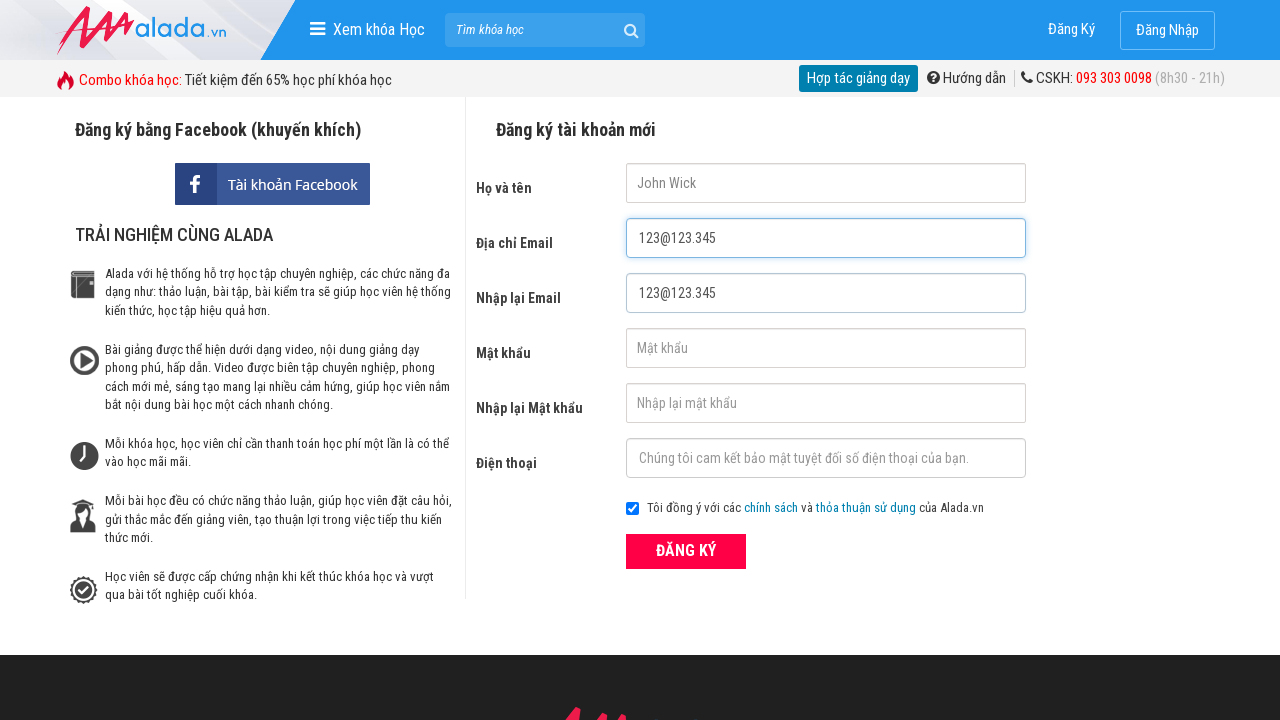

Filled password field with '123456' on #txtPassword
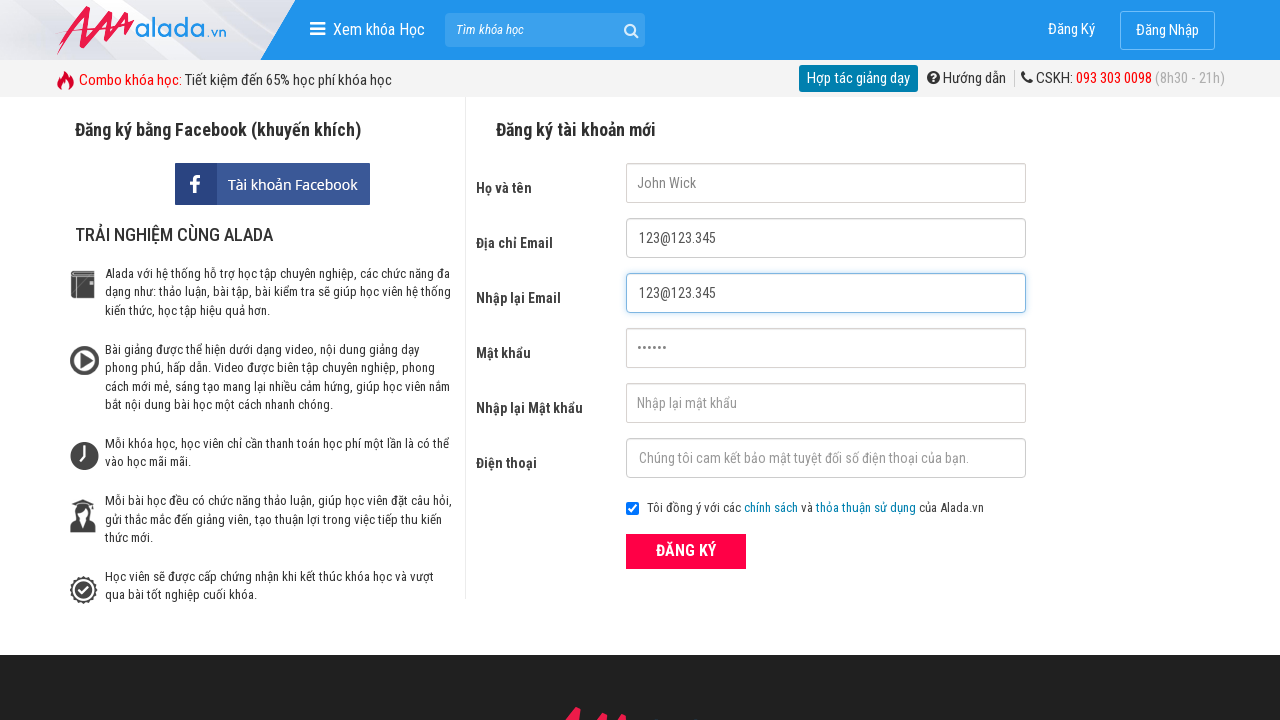

Filled confirm password field with '123123' (mismatched password) on #txtCPassword
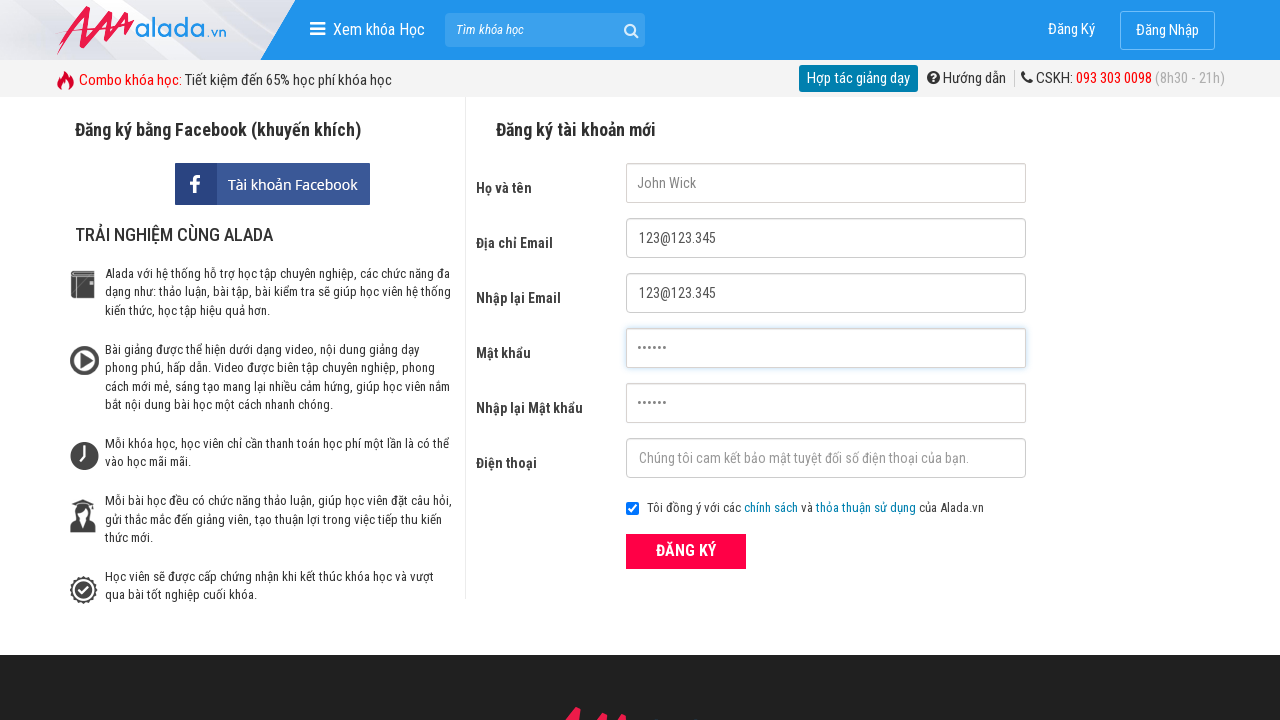

Filled phone field with '0987654321' on #txtPhone
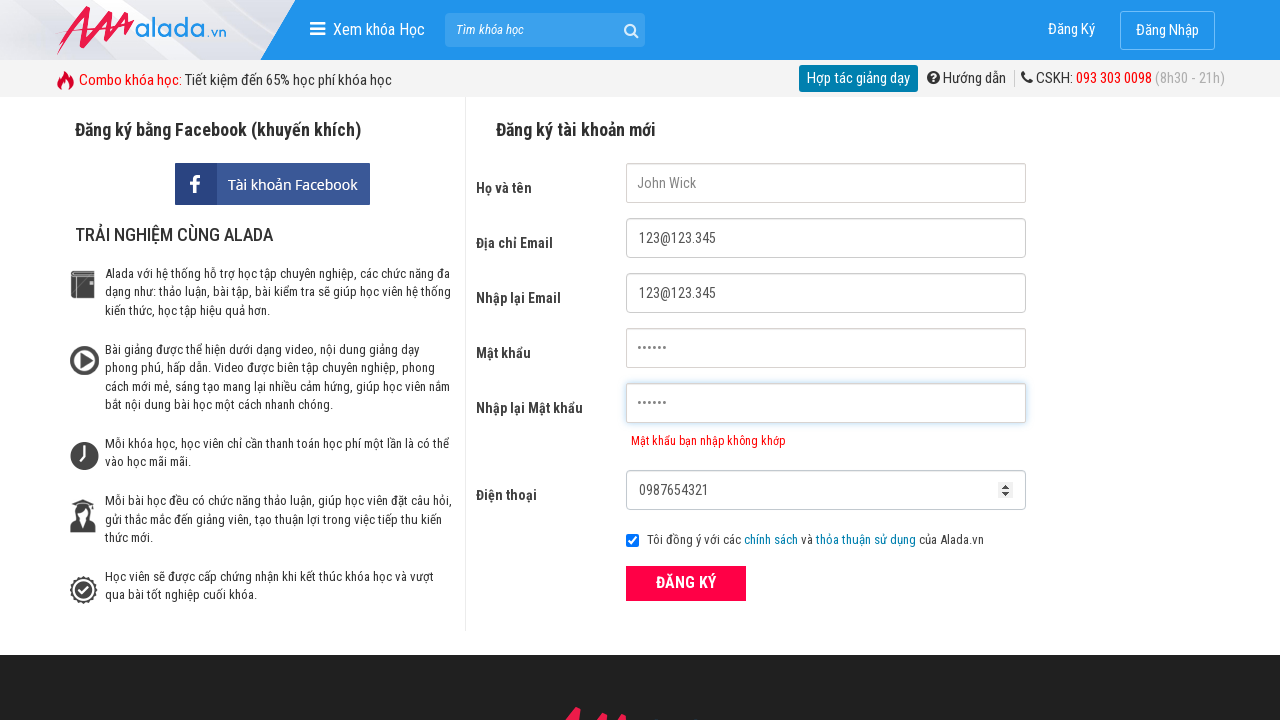

Clicked submit button to attempt registration at (686, 583) on button[type='submit']
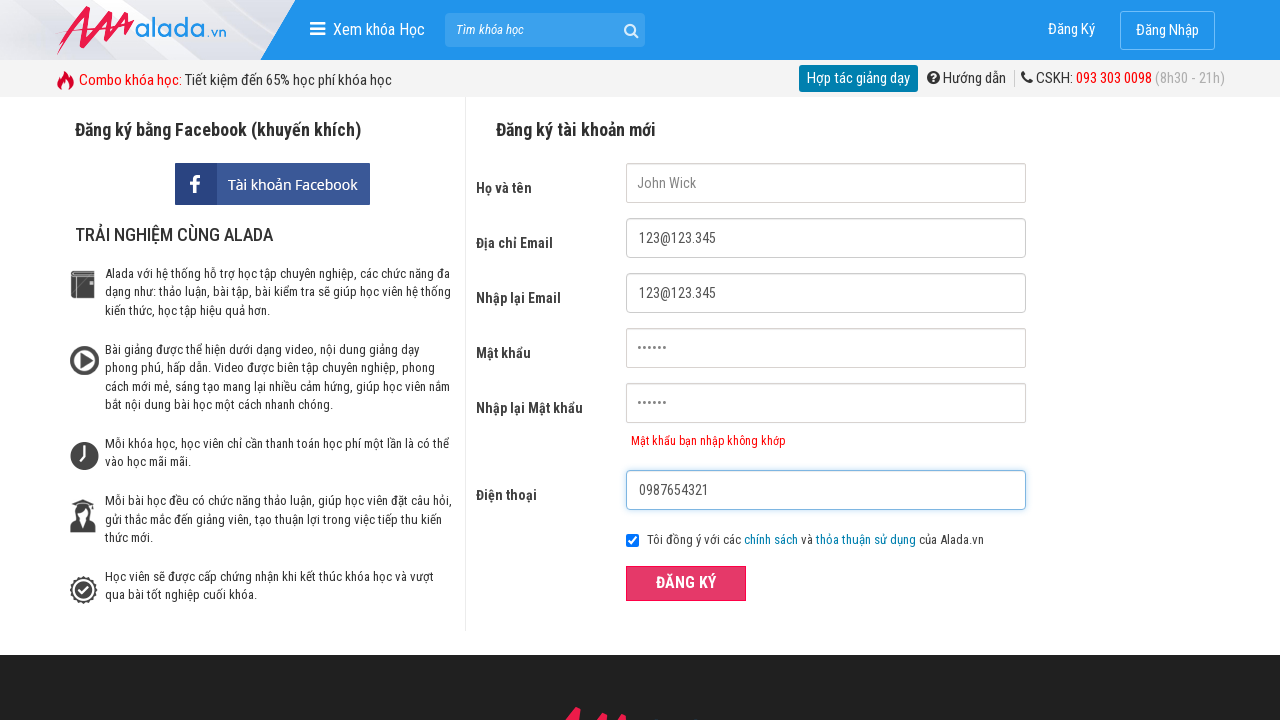

Confirm password error message appeared, validating password mismatch detection
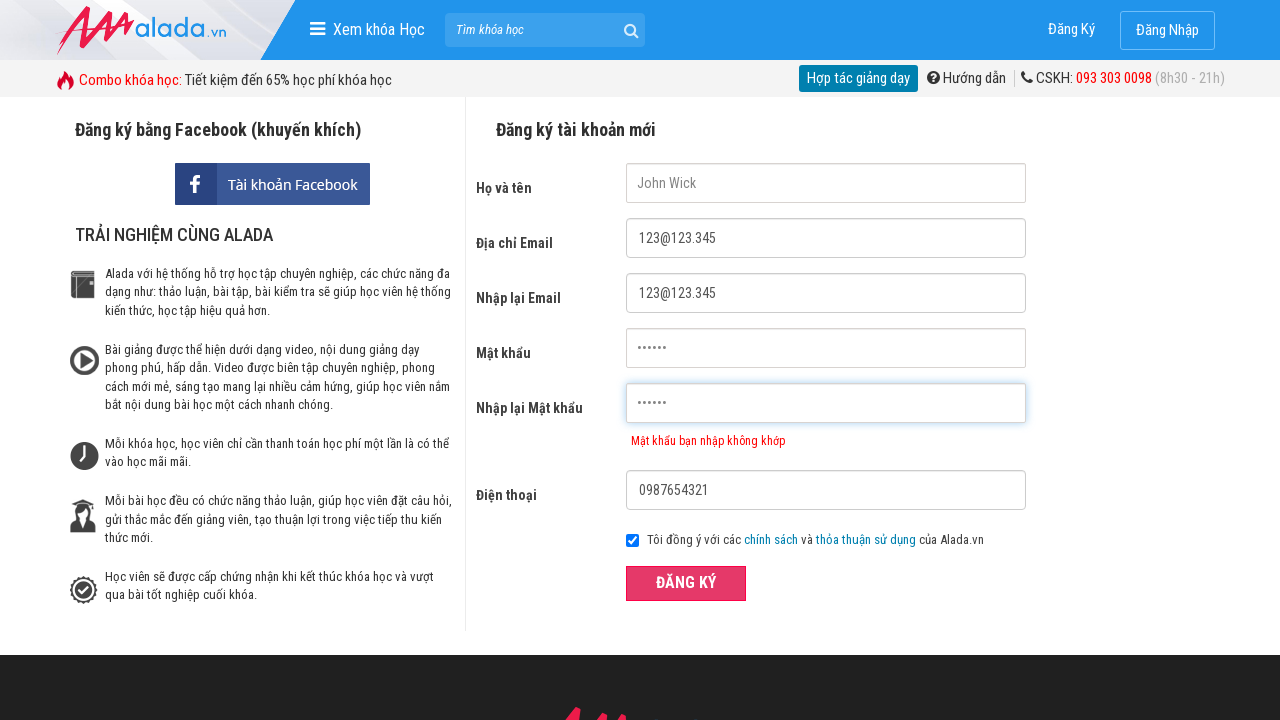

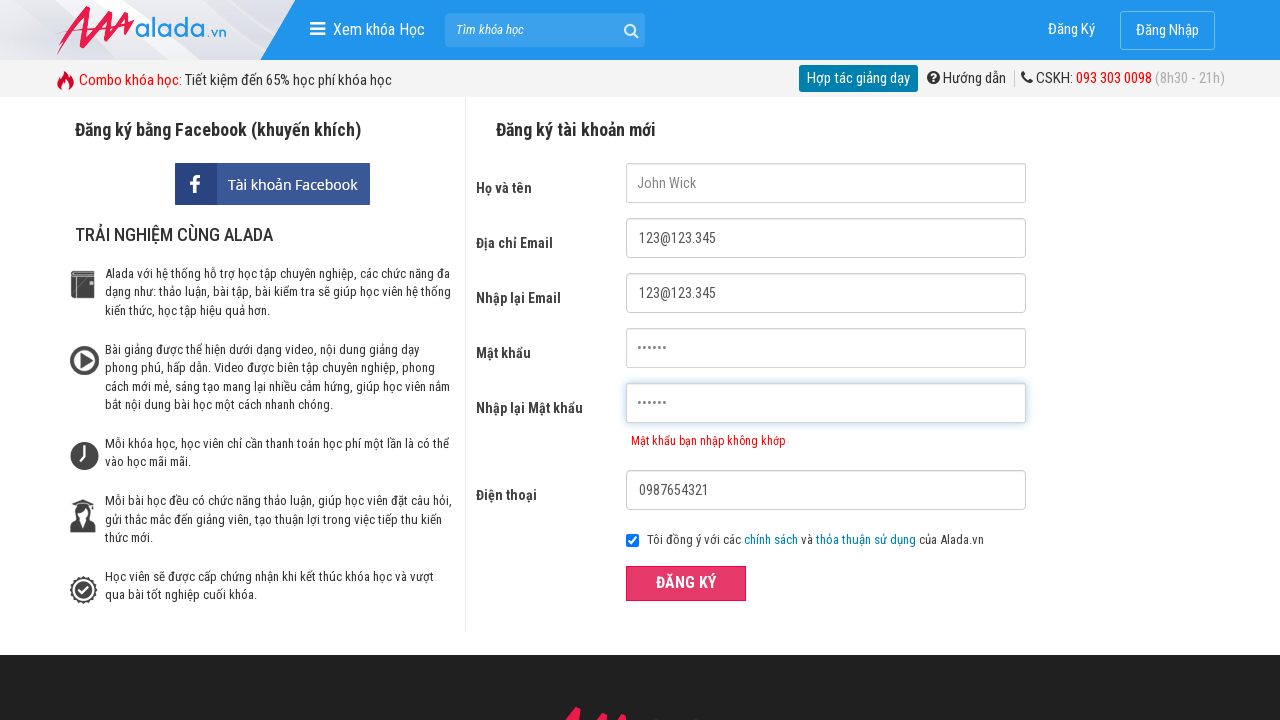